Tests opening multiple links from the footer section in new tabs using keyboard shortcuts, then switches between all opened tabs to verify they loaded correctly.

Starting URL: https://www.geeksforgeeks.org/

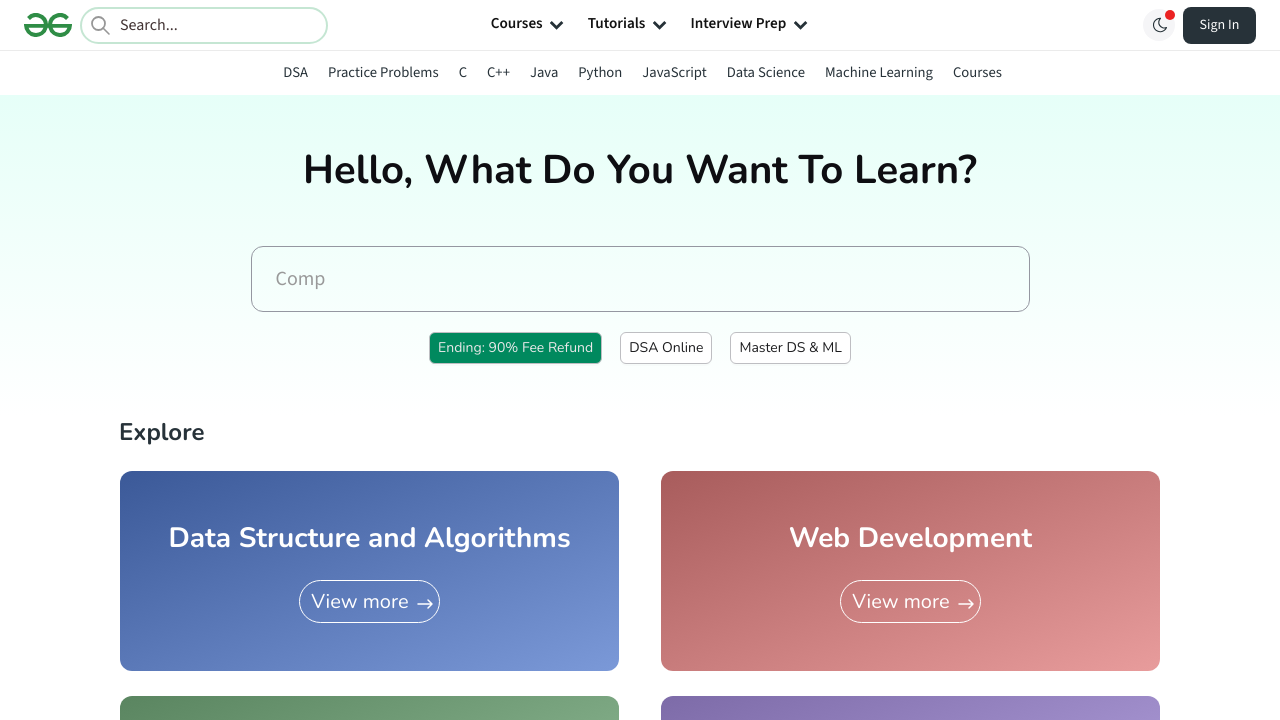

Footer container became visible
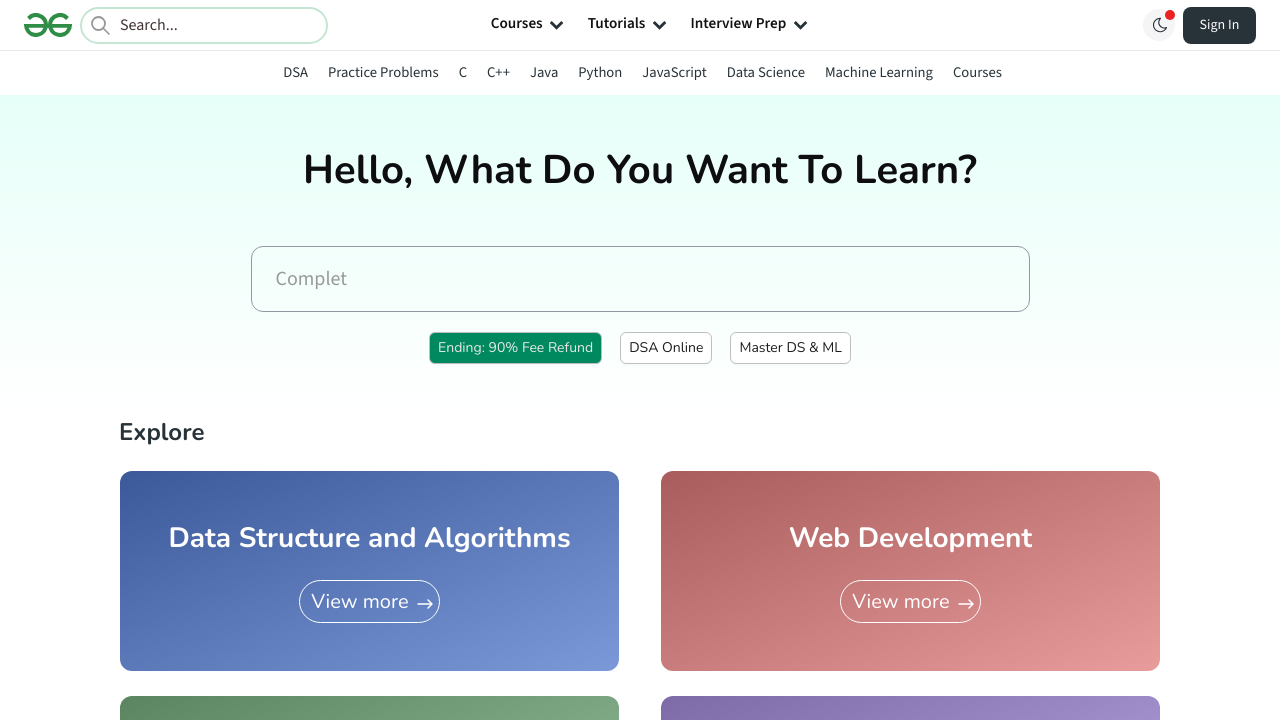

Located footer container element
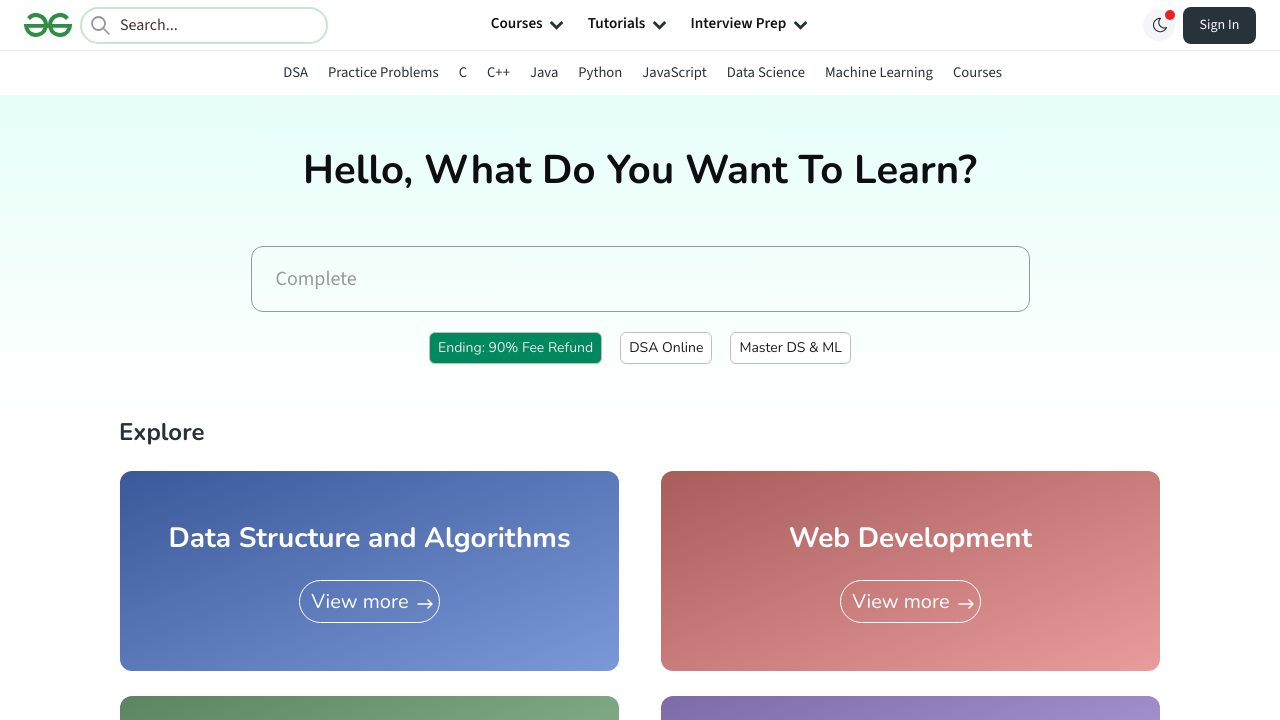

Located all links within footer
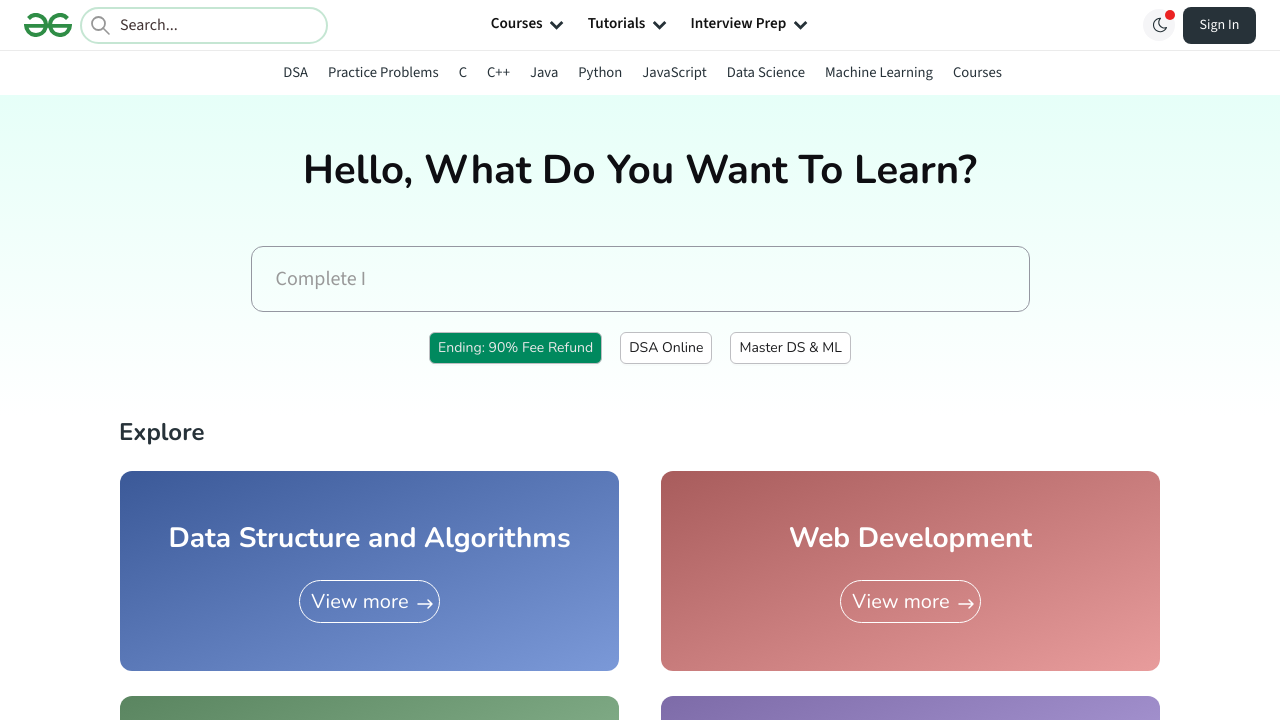

Found 46 links in footer
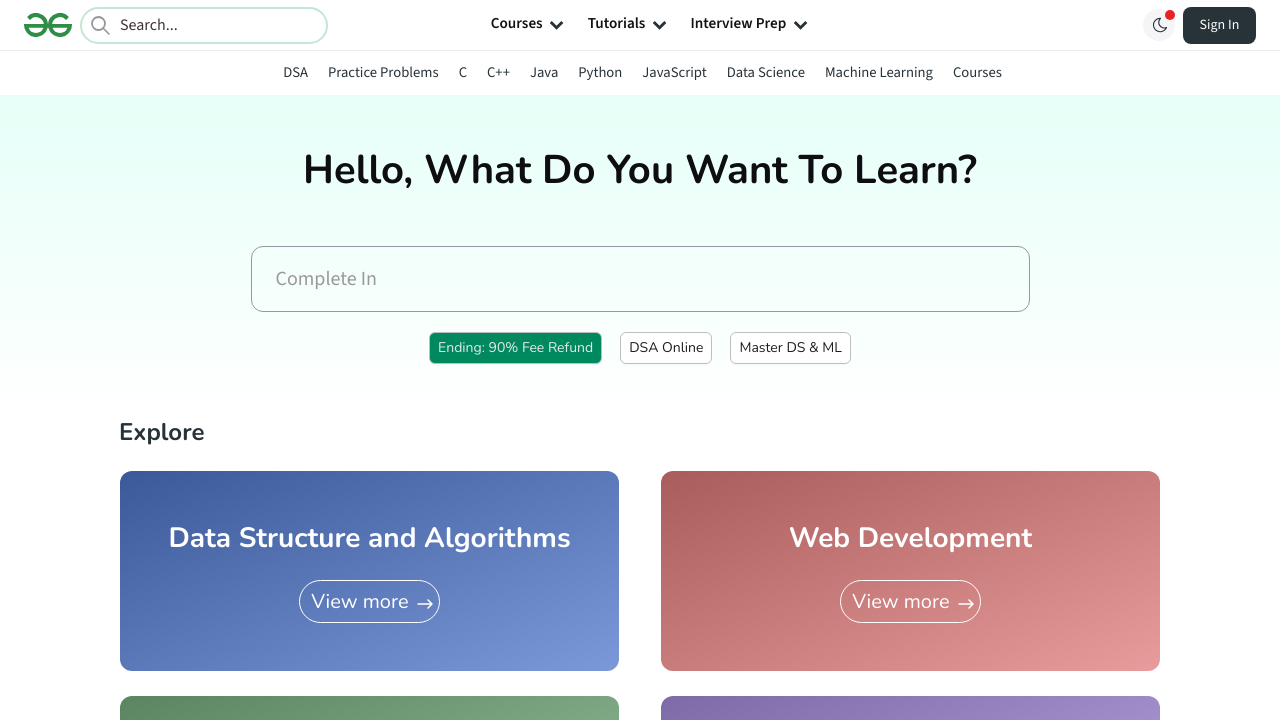

Determined to open 5 links in new tabs
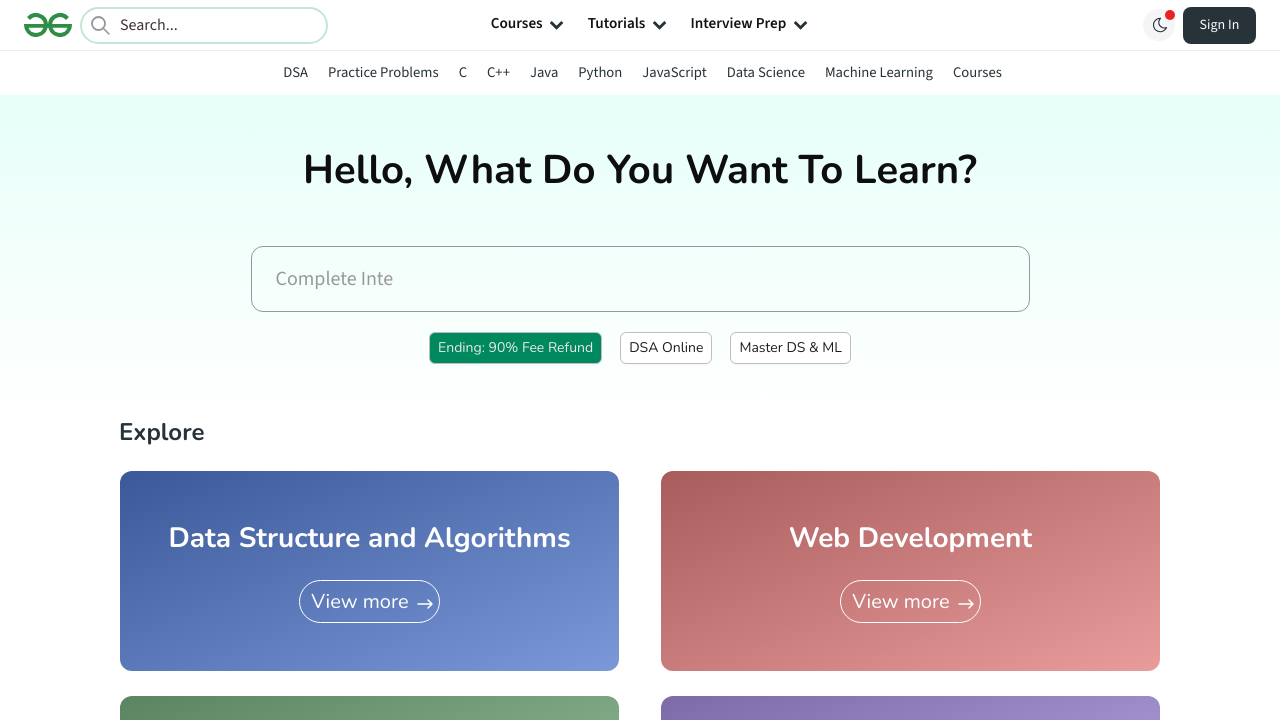

Opened footer link 1 in new tab using Ctrl+Click at (195, 407) on div.footer-container >> a >> nth=0
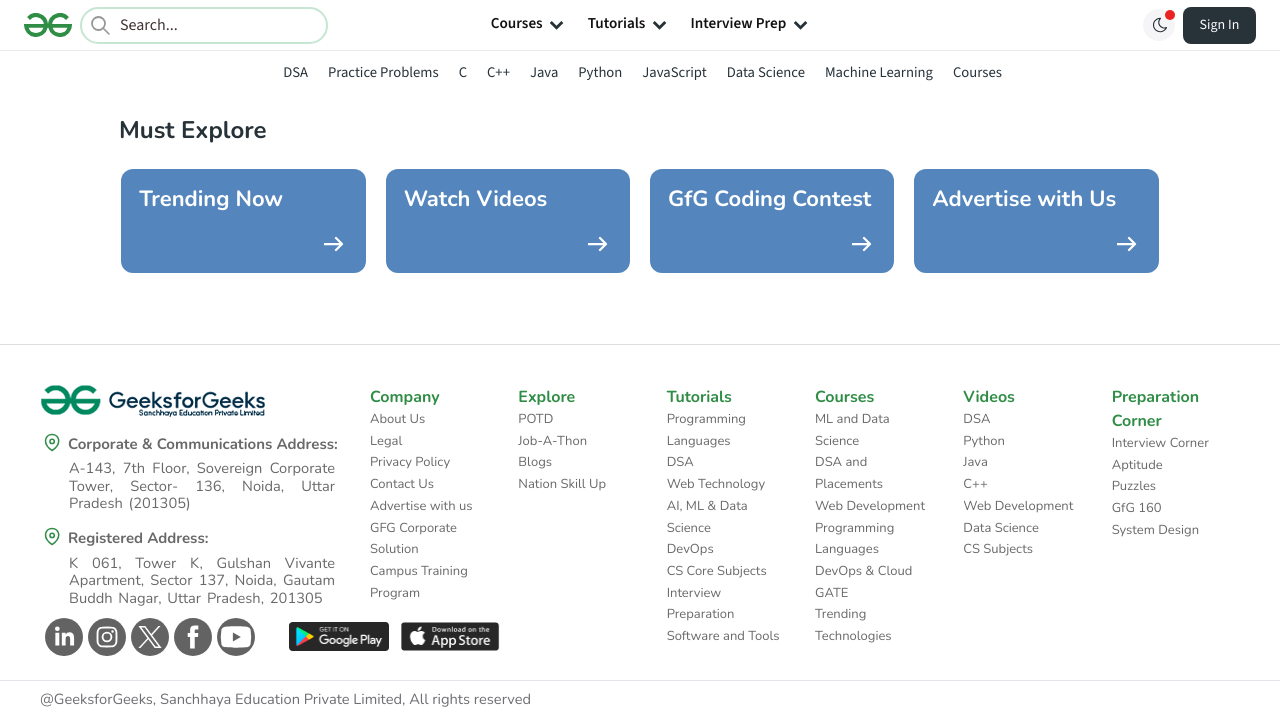

Waited 1 second for tab 1 to load
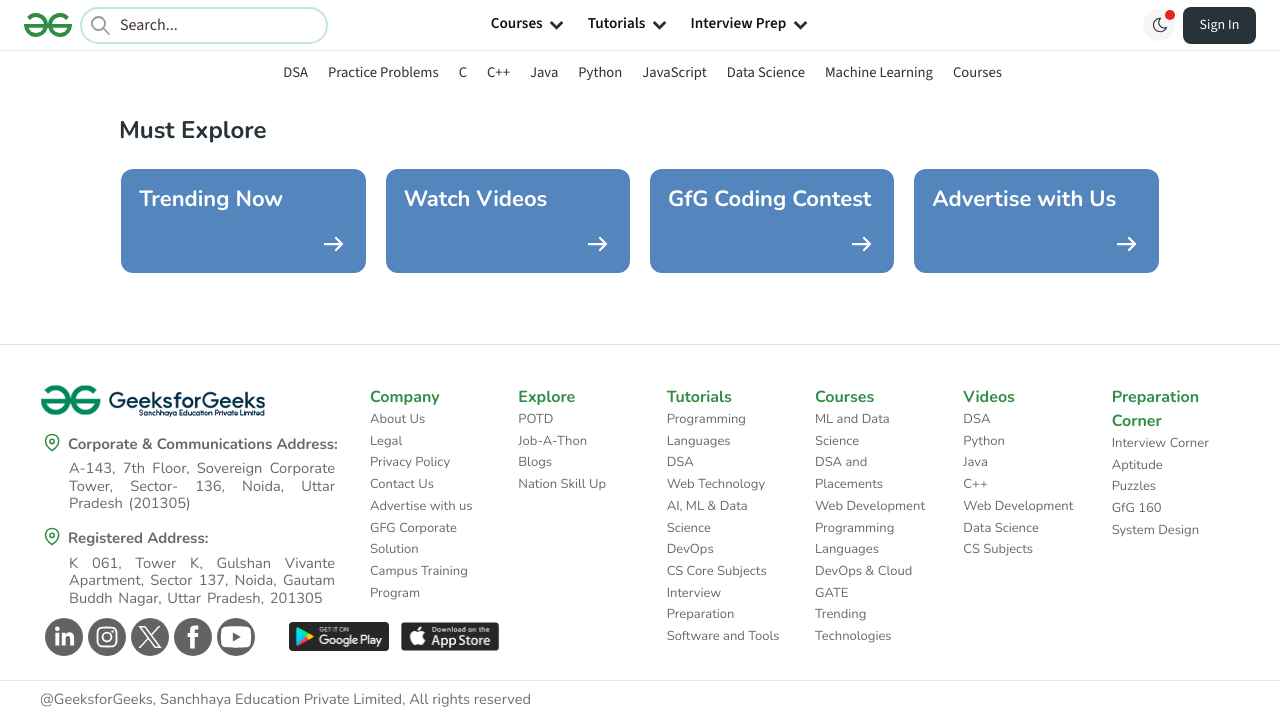

Opened footer link 2 in new tab using Ctrl+Click at (62, 637) on div.footer-container >> a >> nth=1
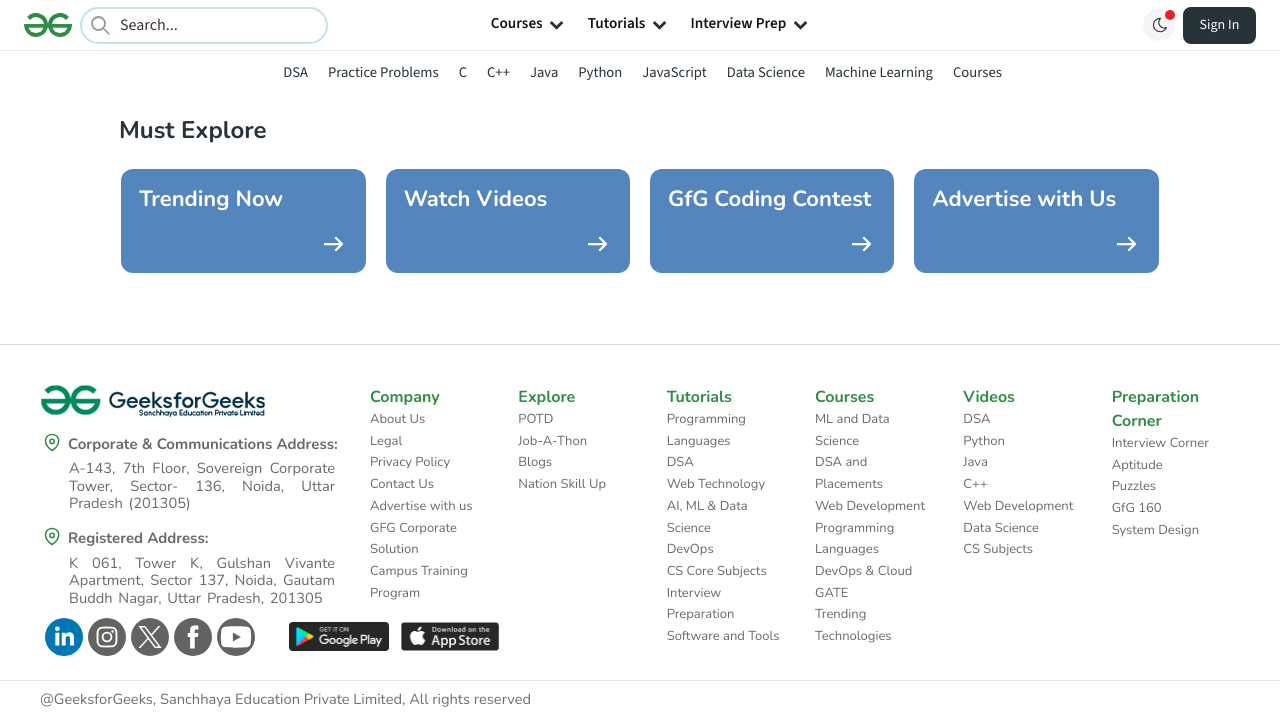

Waited 1 second for tab 2 to load
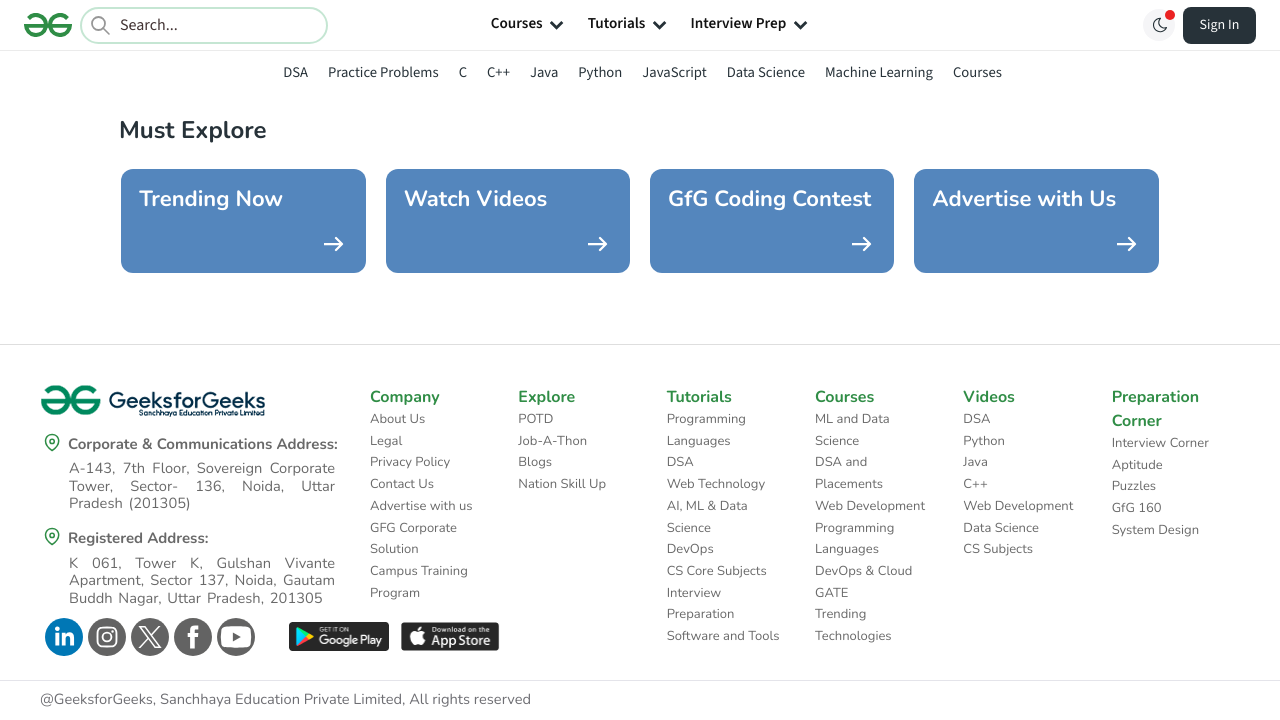

Opened footer link 3 in new tab using Ctrl+Click at (104, 637) on div.footer-container >> a >> nth=2
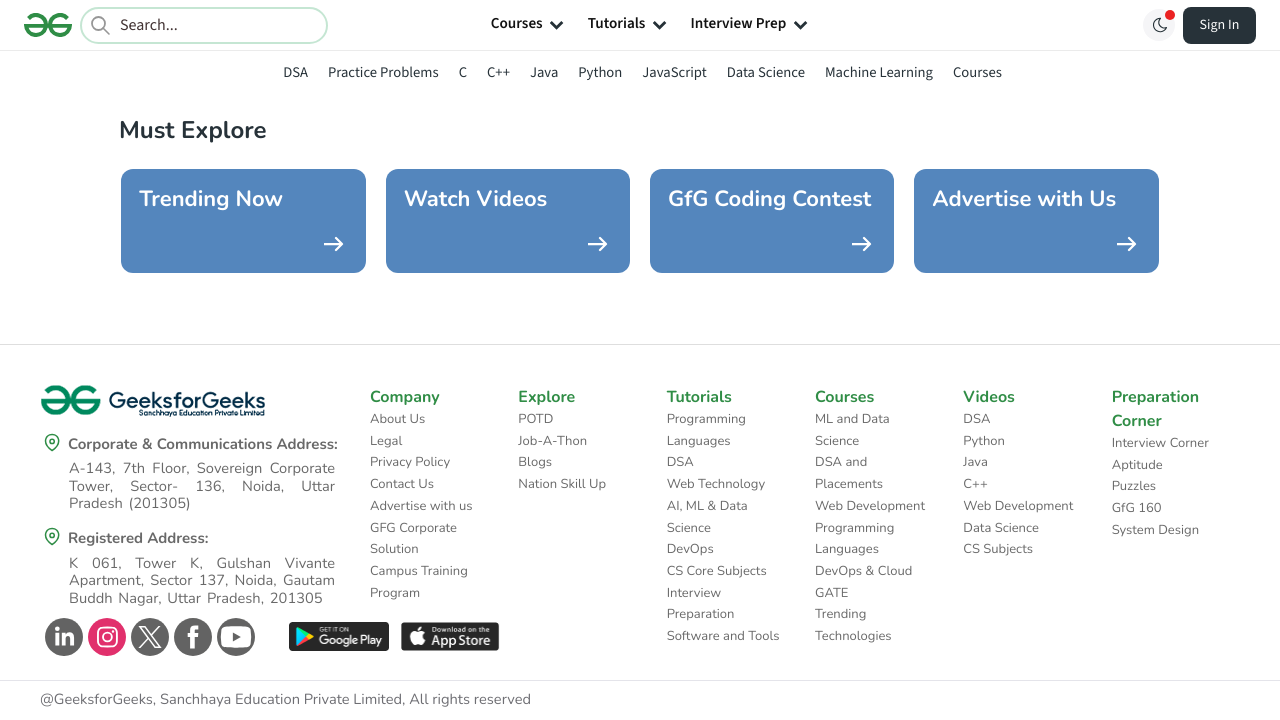

Waited 1 second for tab 3 to load
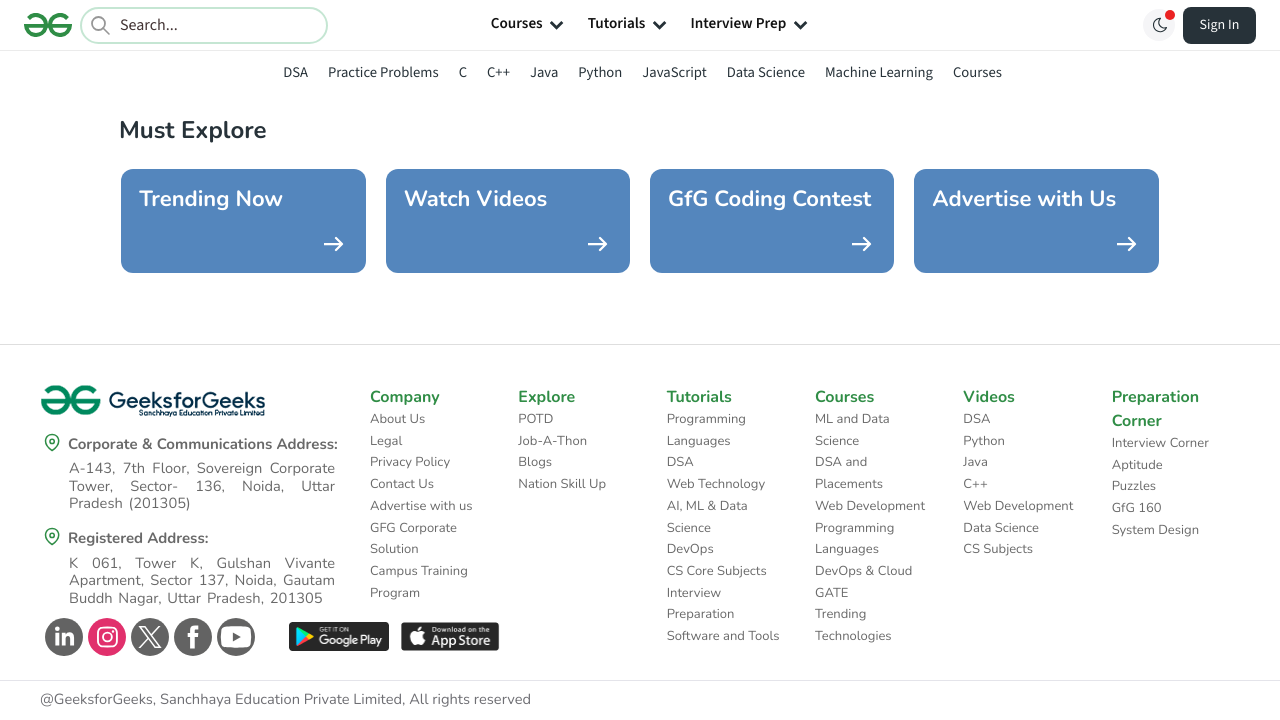

Opened footer link 4 in new tab using Ctrl+Click at (148, 637) on div.footer-container >> a >> nth=3
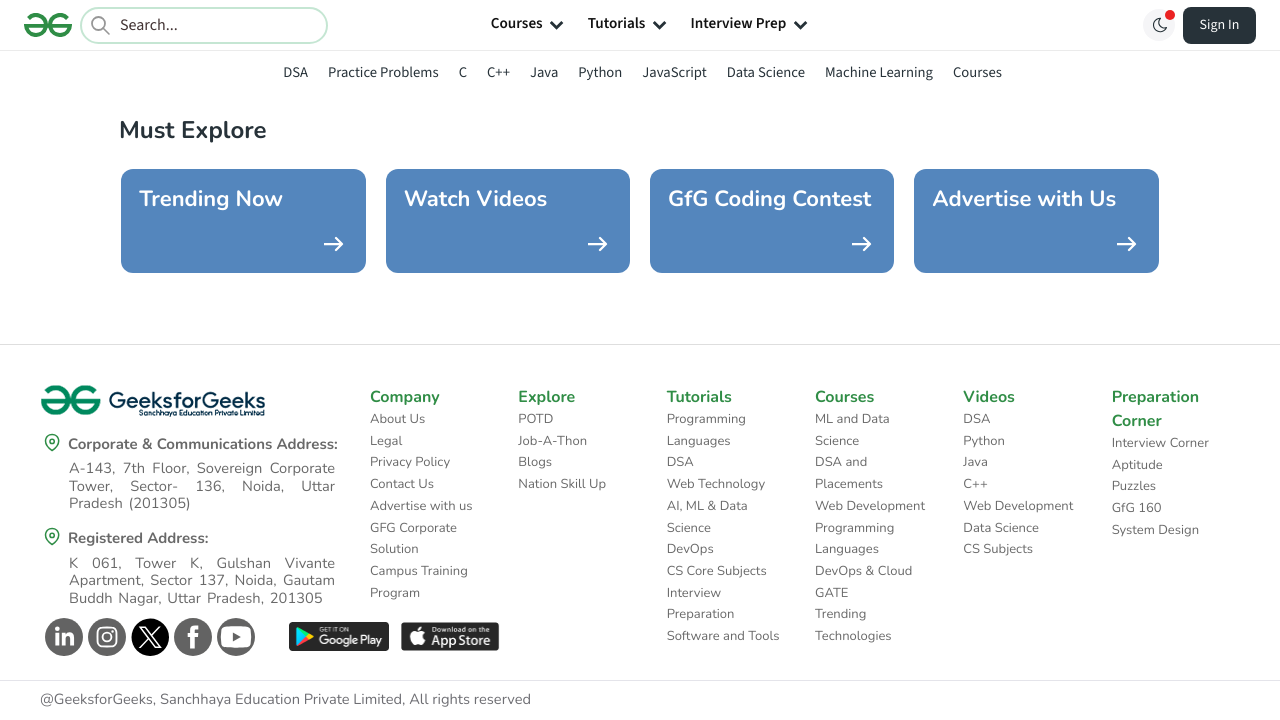

Waited 1 second for tab 4 to load
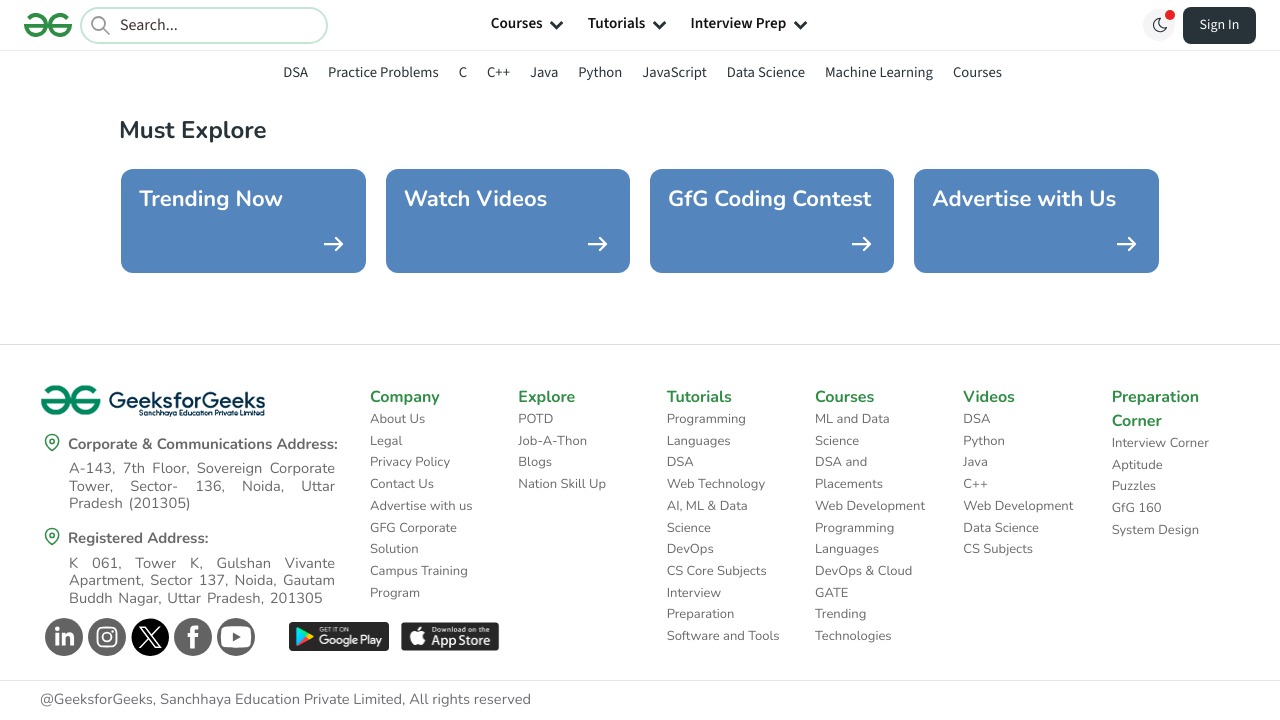

Opened footer link 5 in new tab using Ctrl+Click at (190, 637) on div.footer-container >> a >> nth=4
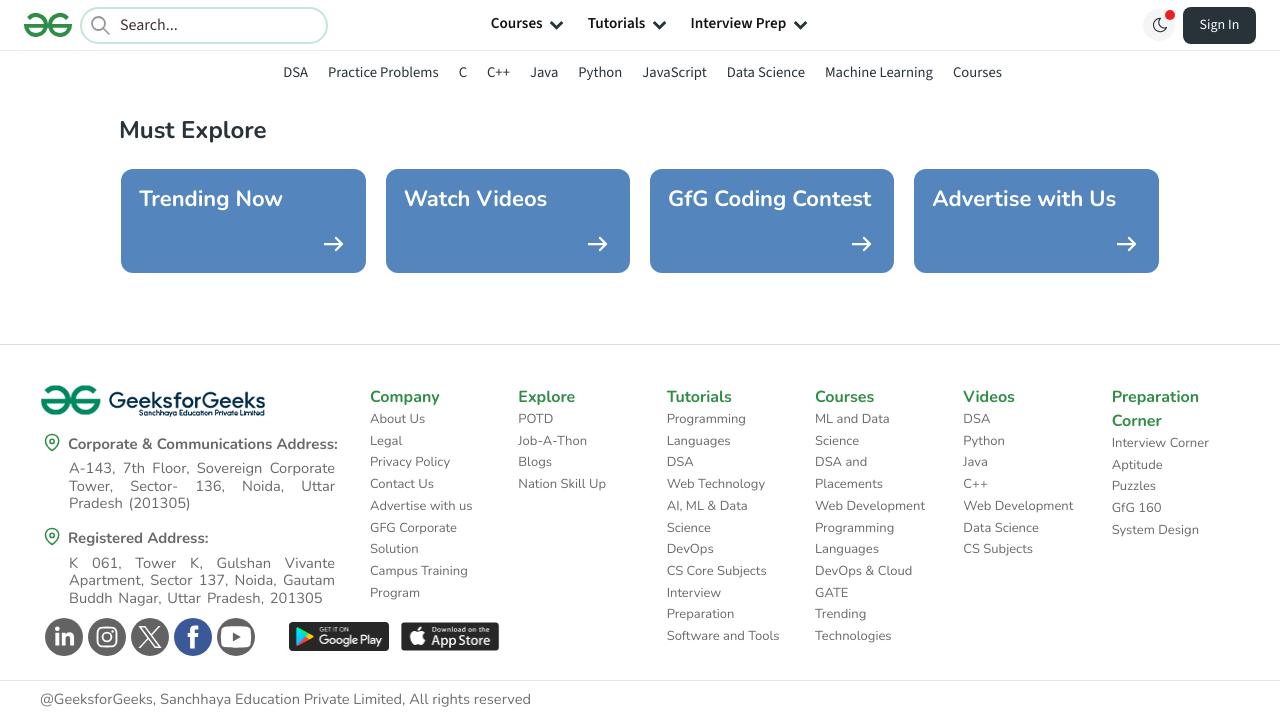

Waited 1 second for tab 5 to load
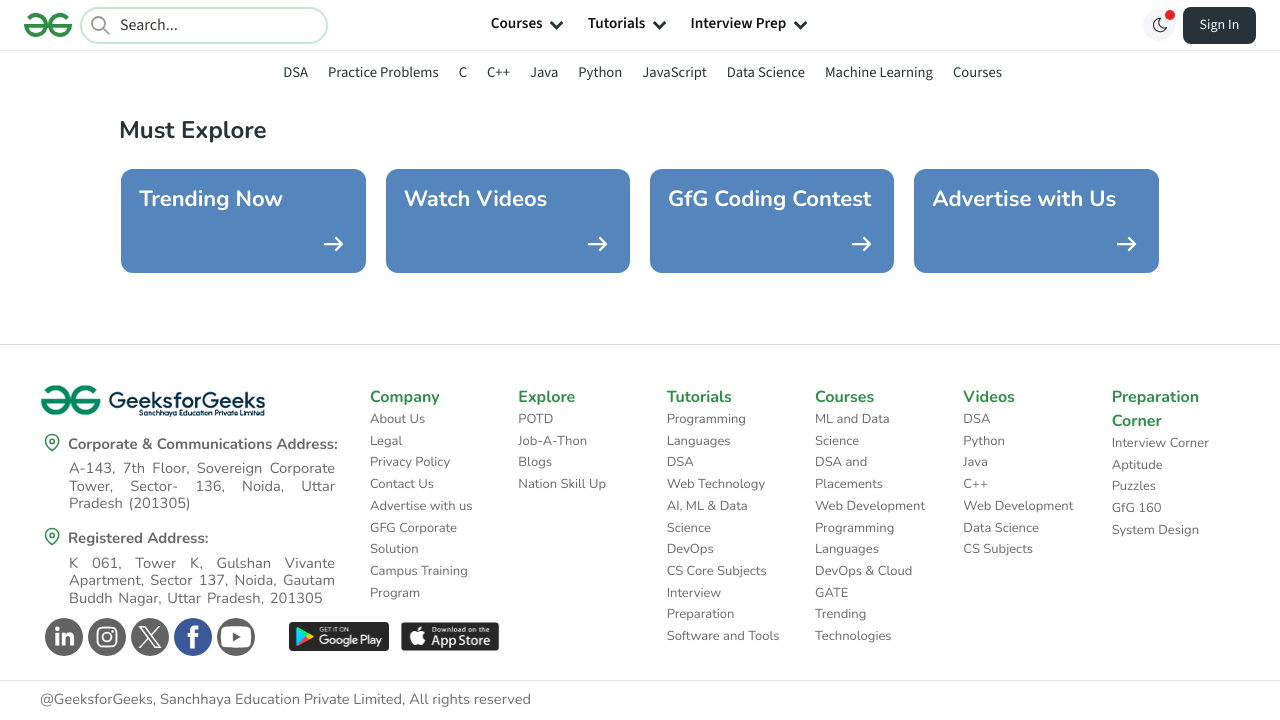

Retrieved all 6 open pages from context
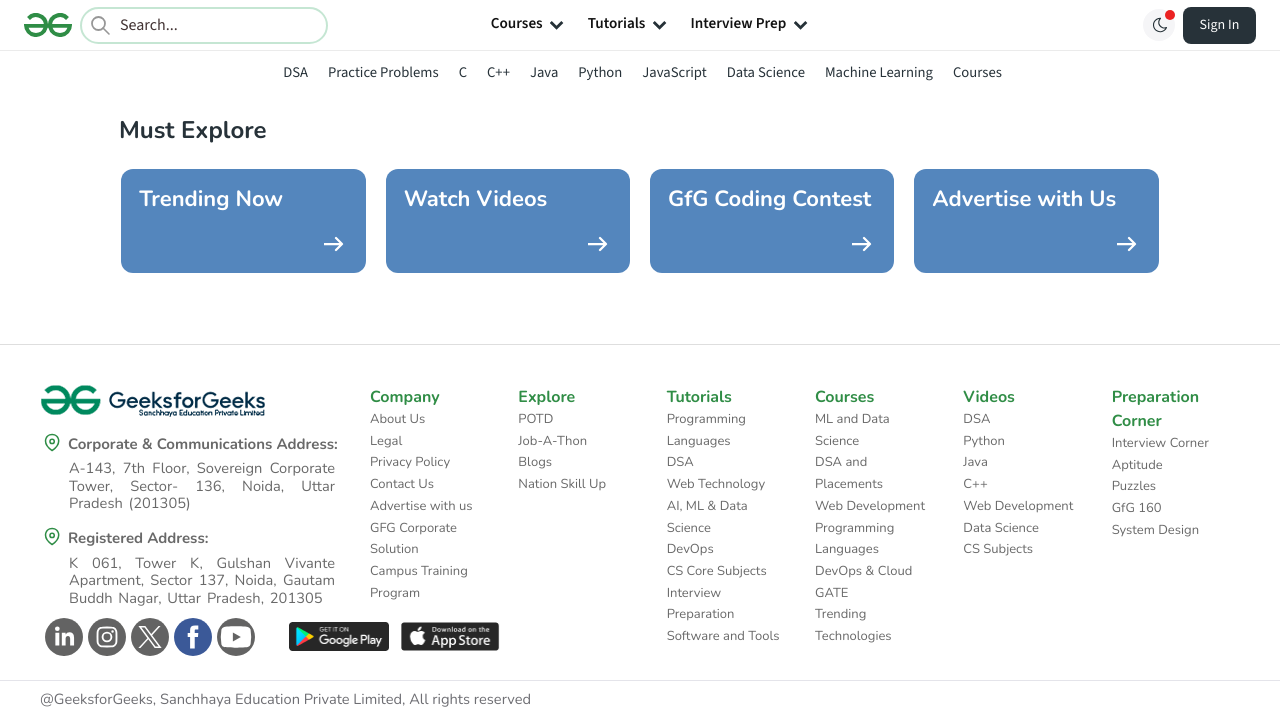

Brought tab 1 to front
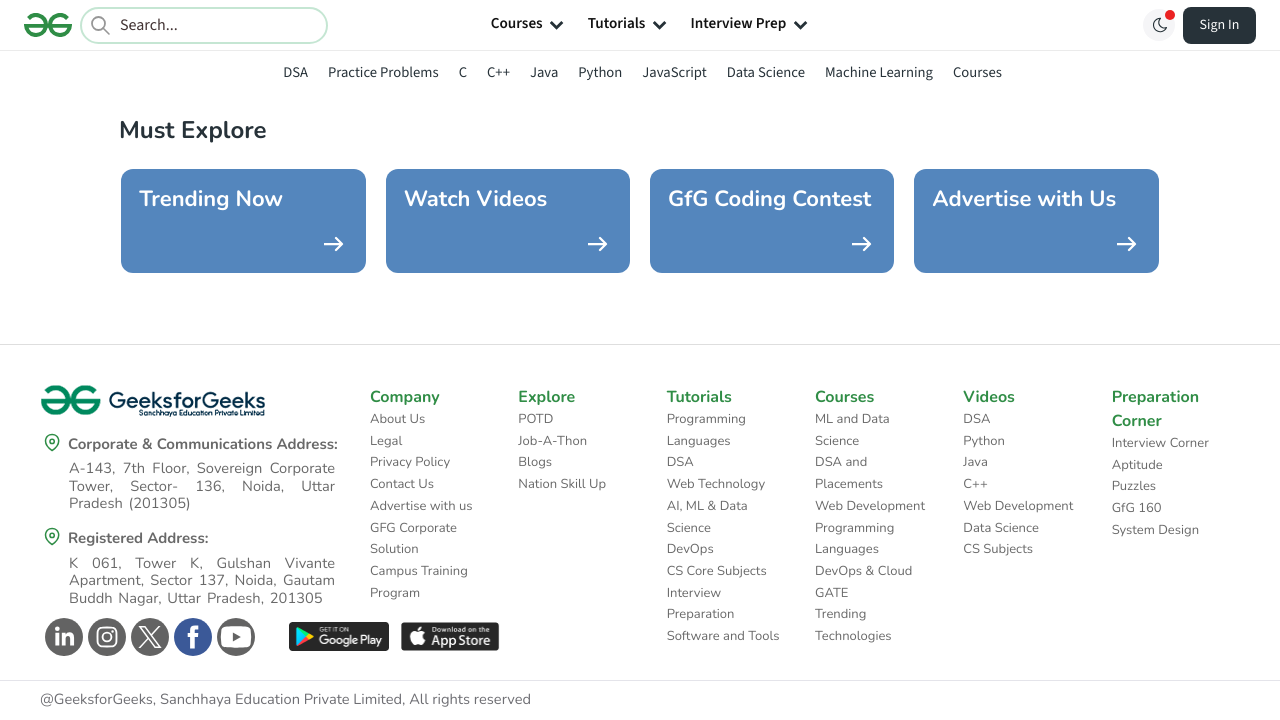

Tab 1 finished loading (domcontentloaded state)
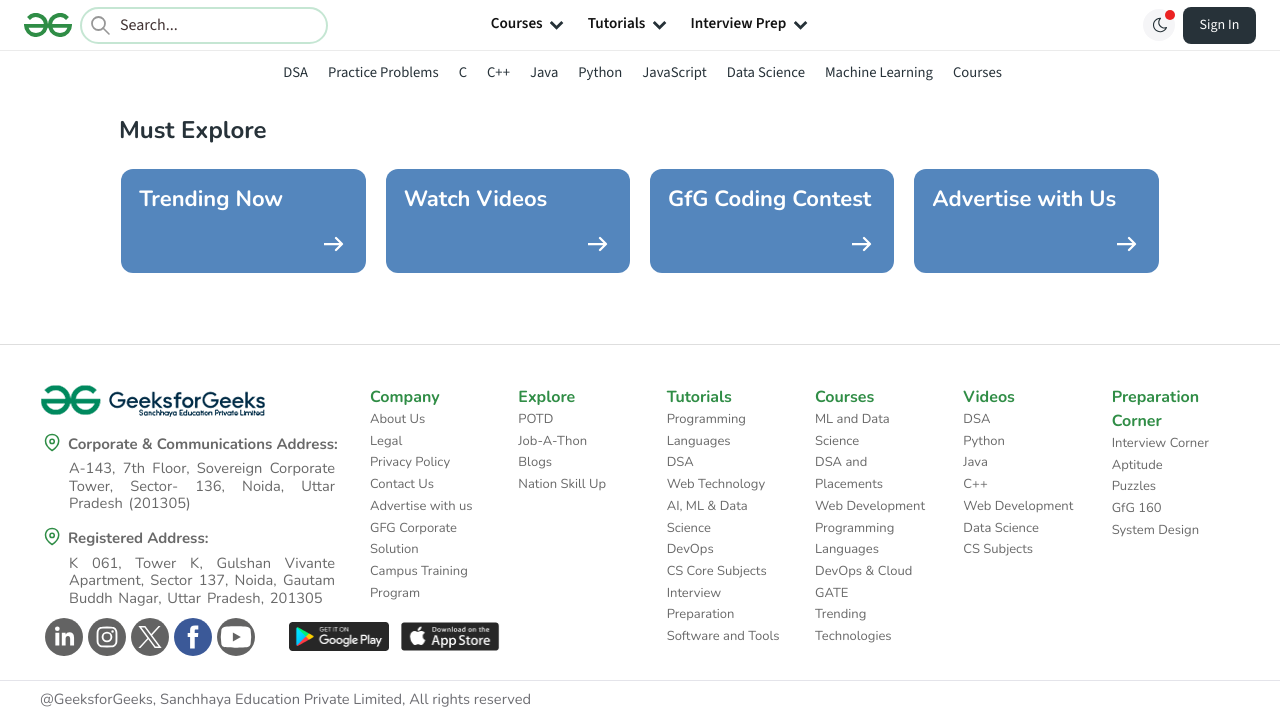

Brought tab 2 to front
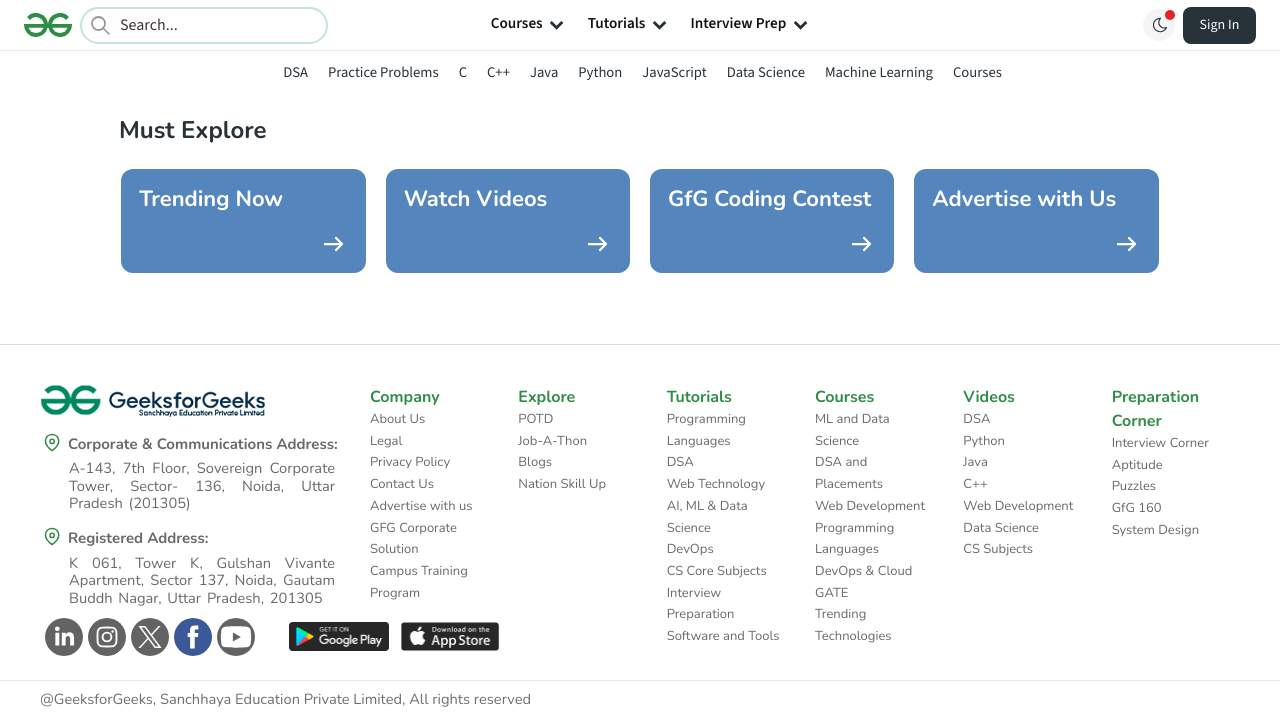

Tab 2 finished loading (domcontentloaded state)
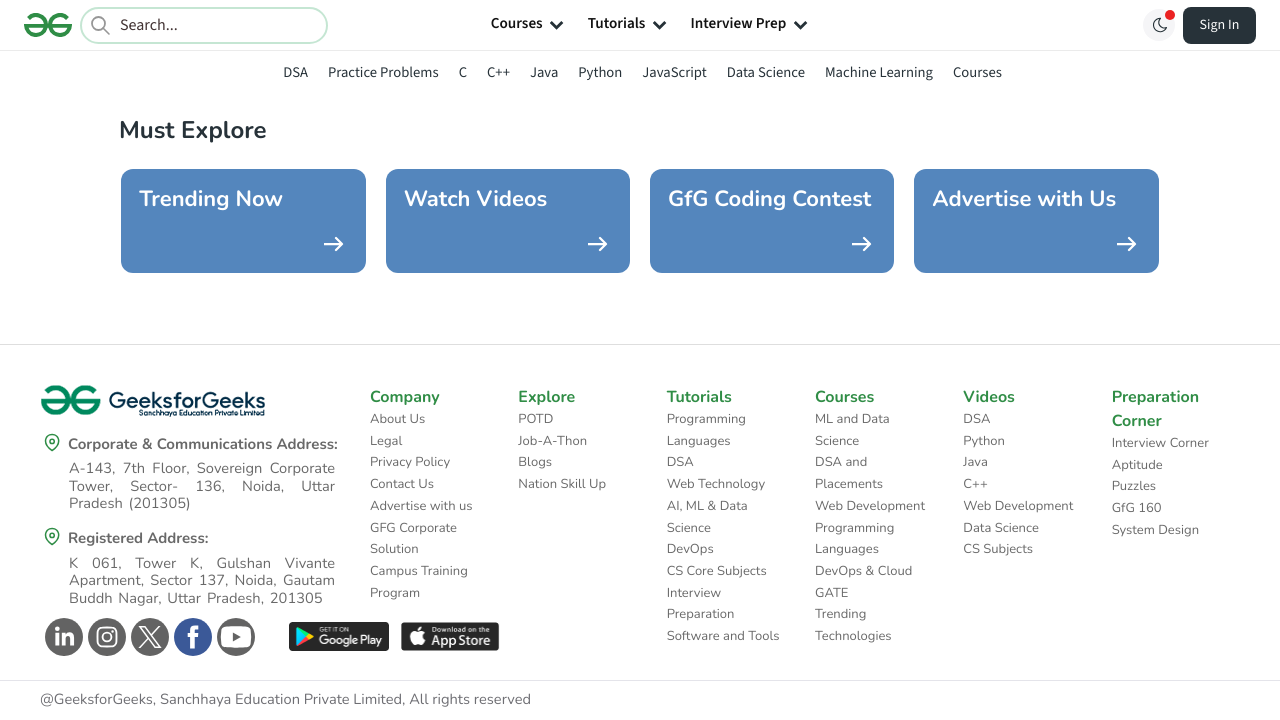

Brought tab 3 to front
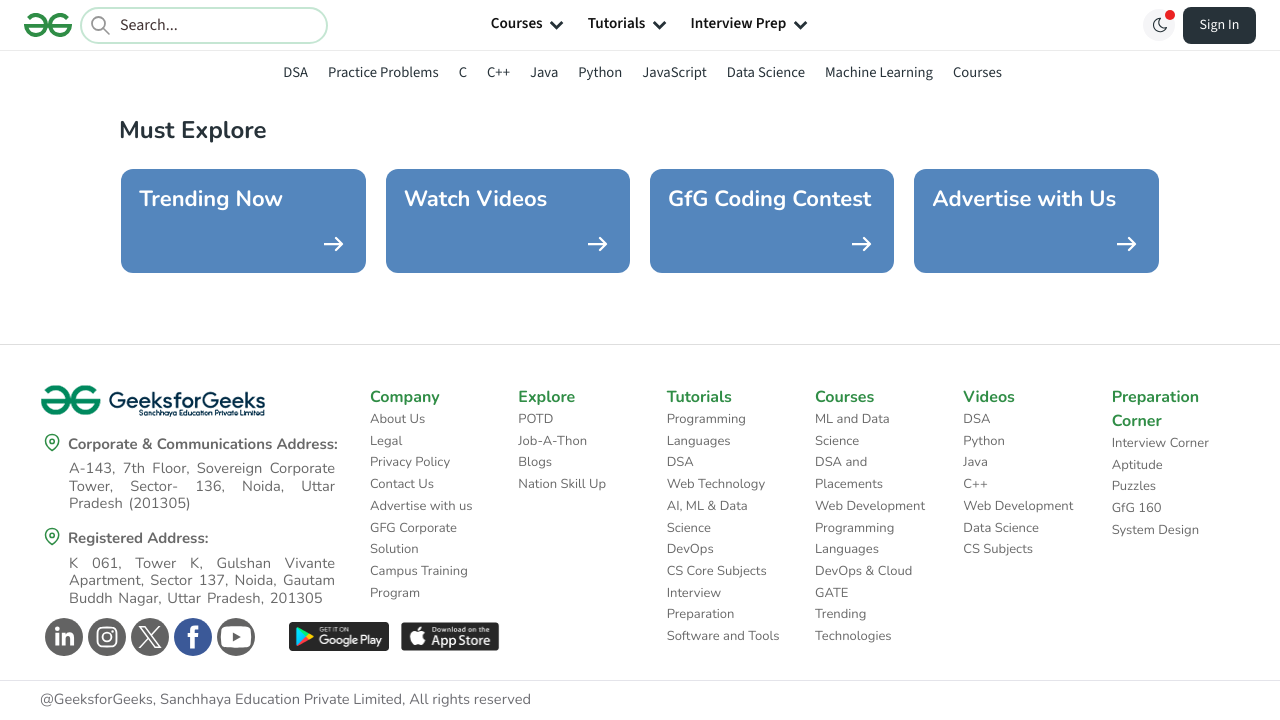

Tab 3 finished loading (domcontentloaded state)
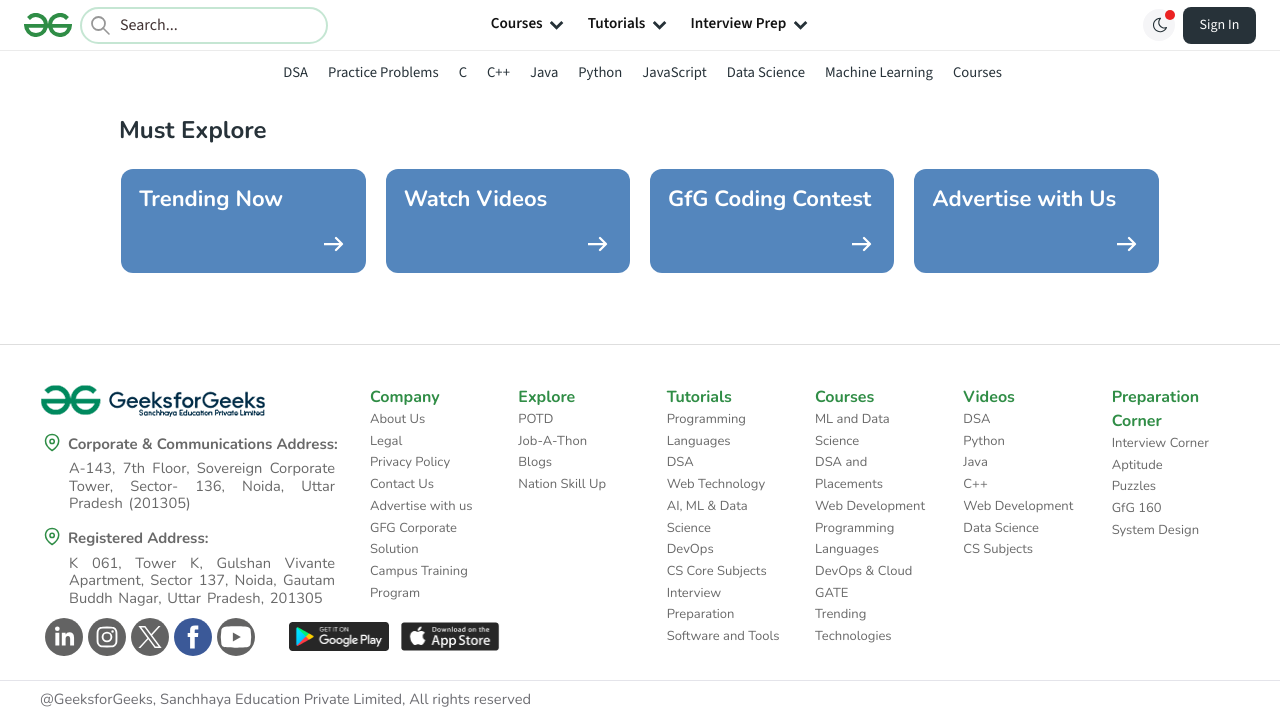

Brought tab 4 to front
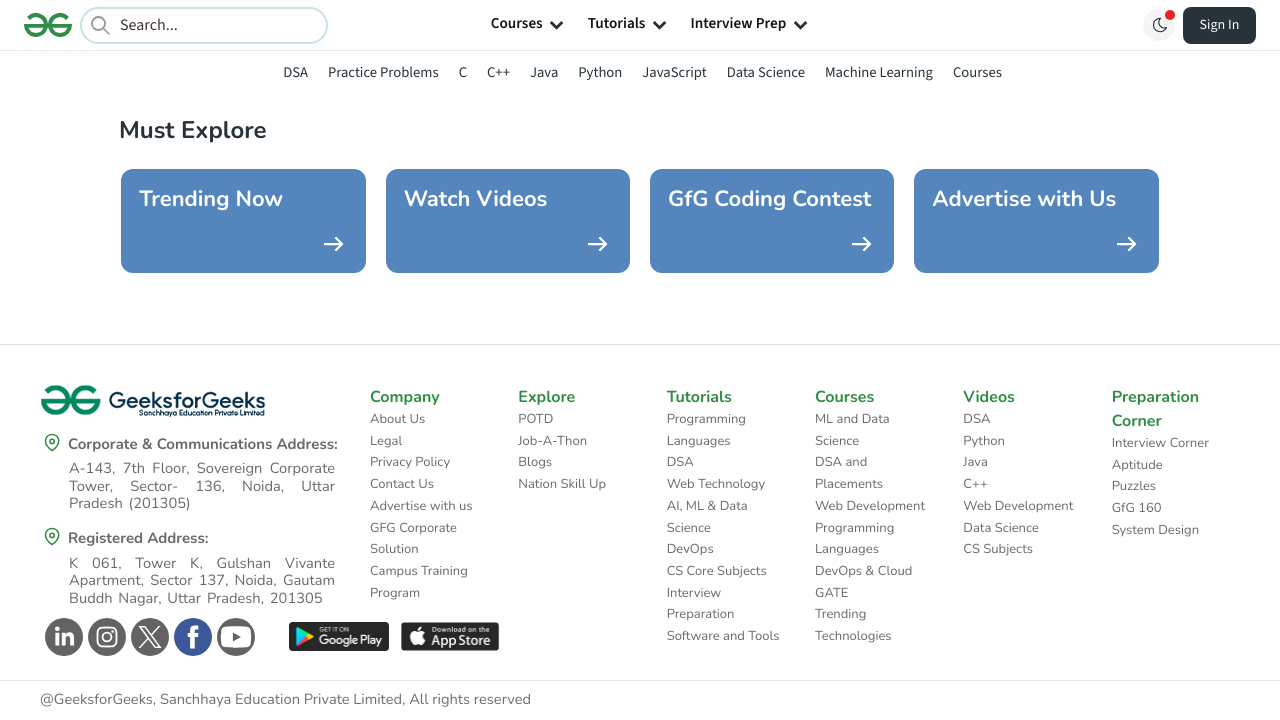

Tab 4 finished loading (domcontentloaded state)
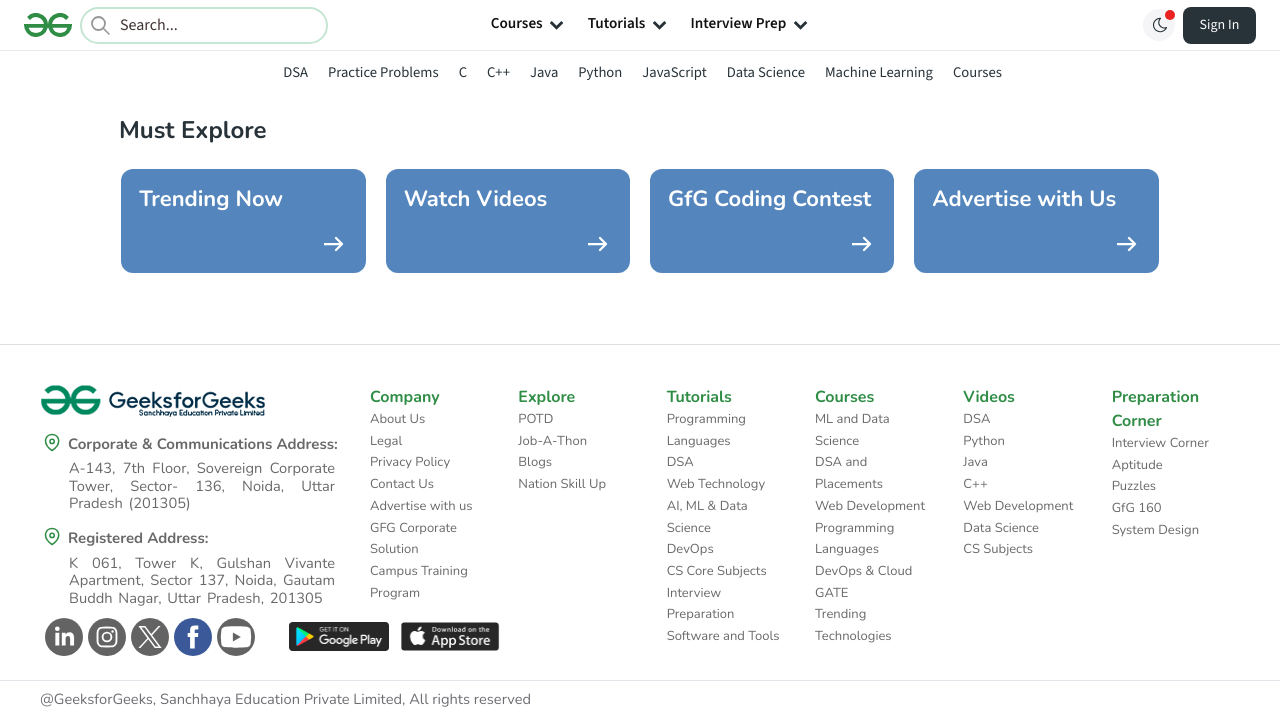

Brought tab 5 to front
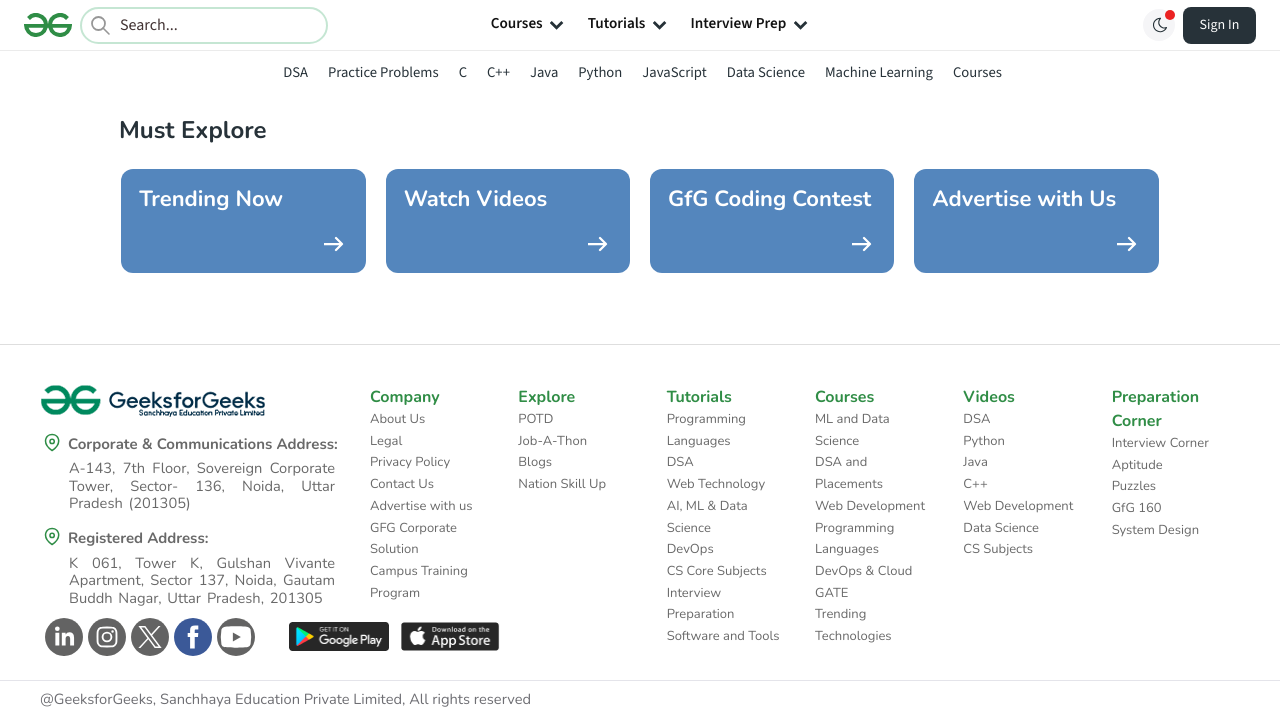

Tab 5 finished loading (domcontentloaded state)
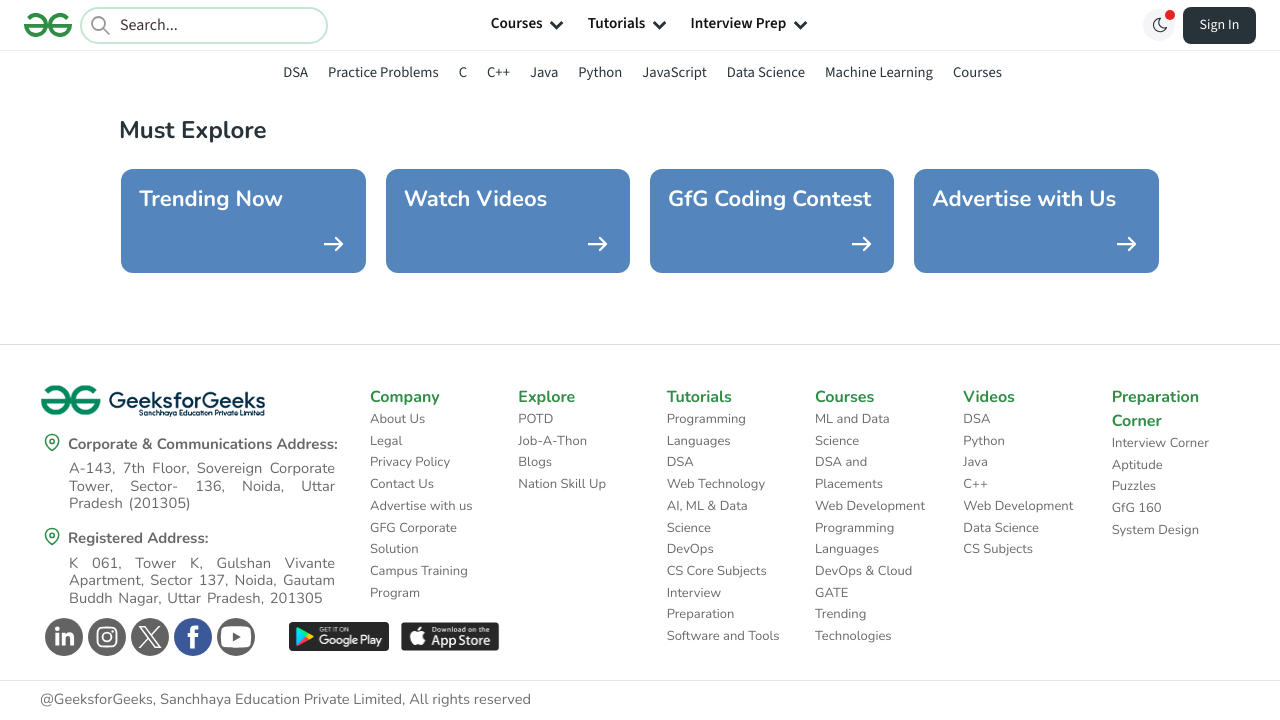

Brought tab 6 to front
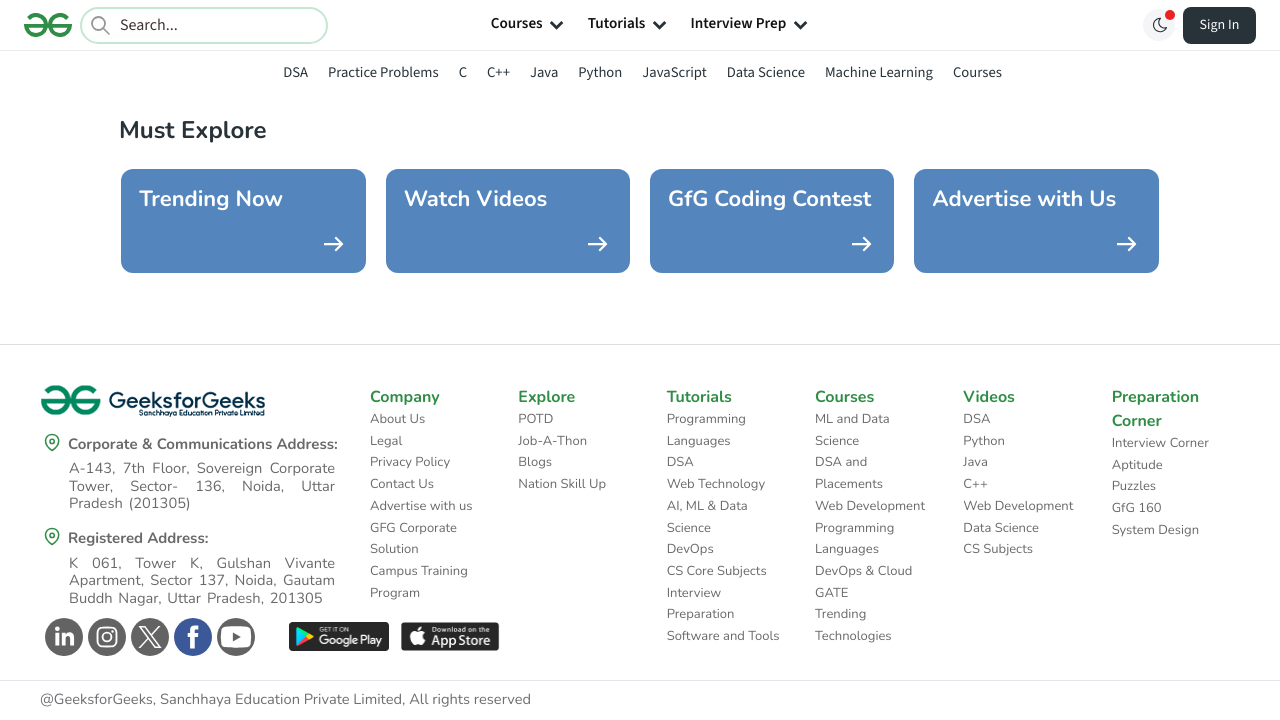

Tab 6 finished loading (domcontentloaded state)
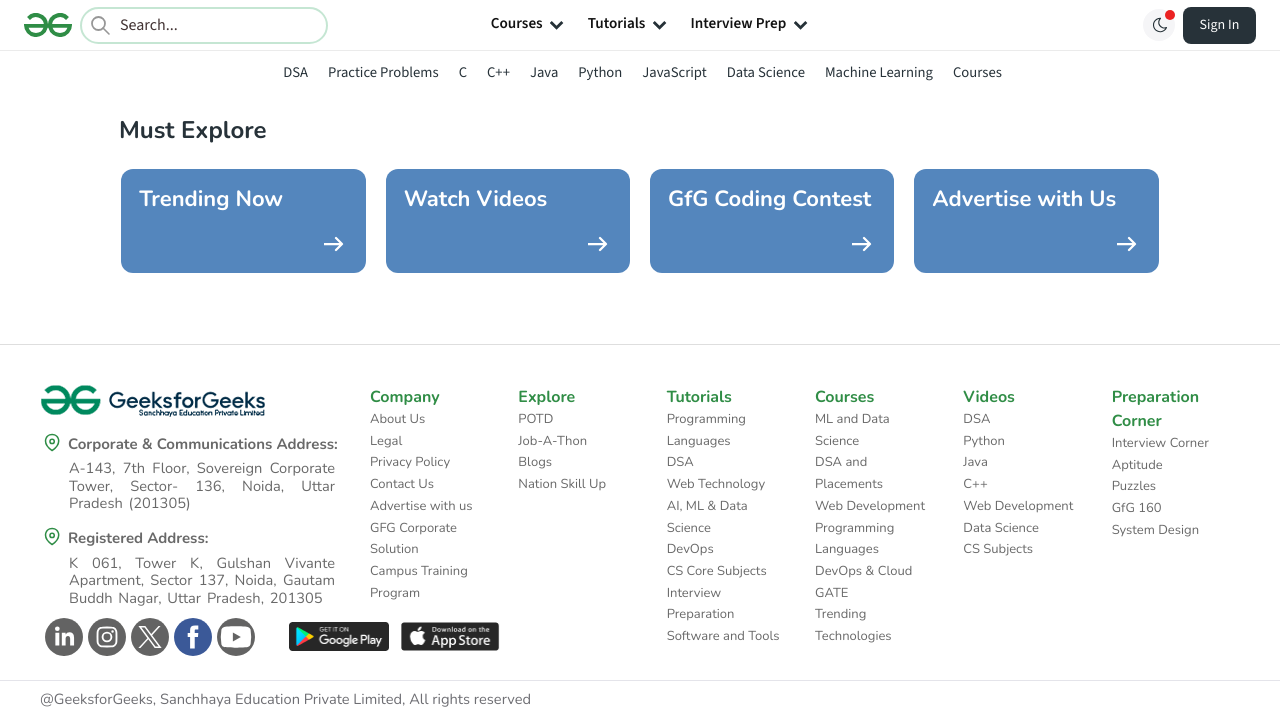

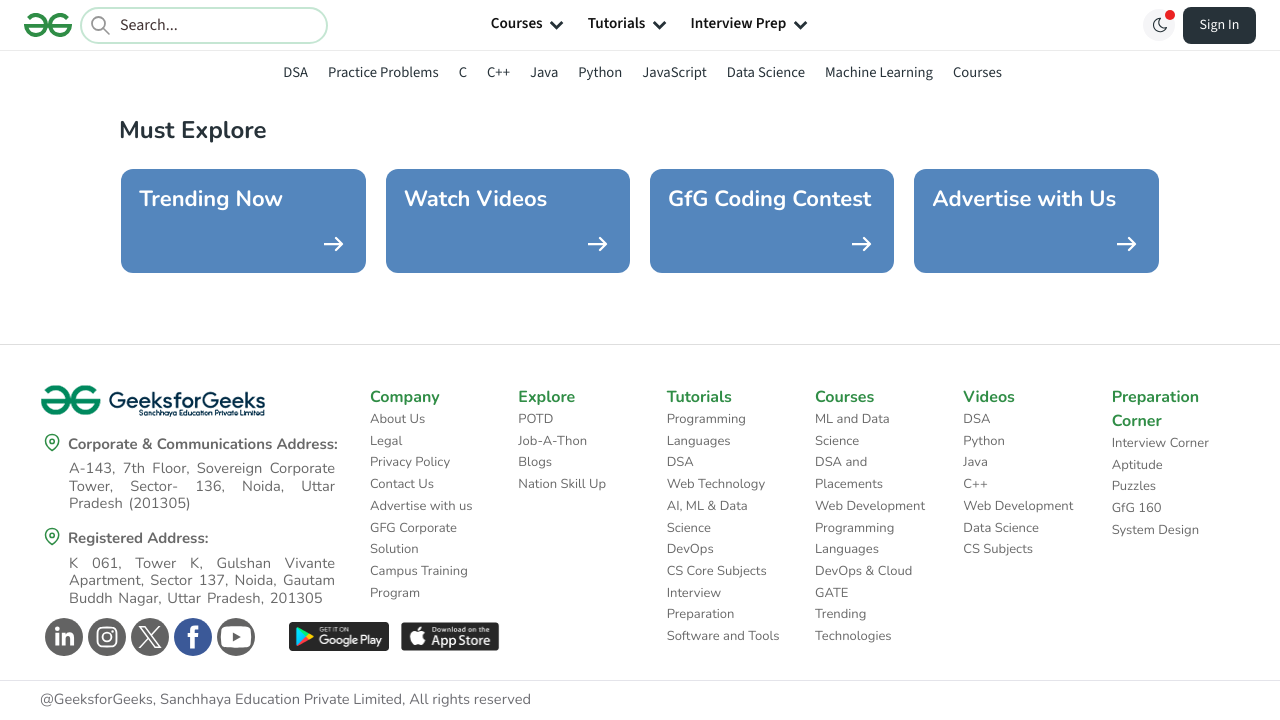